Tests browser window/tab handling by opening a new window, navigating to a second URL, and switching between windows

Starting URL: https://the-internet.herokuapp.com/javascript_alerts

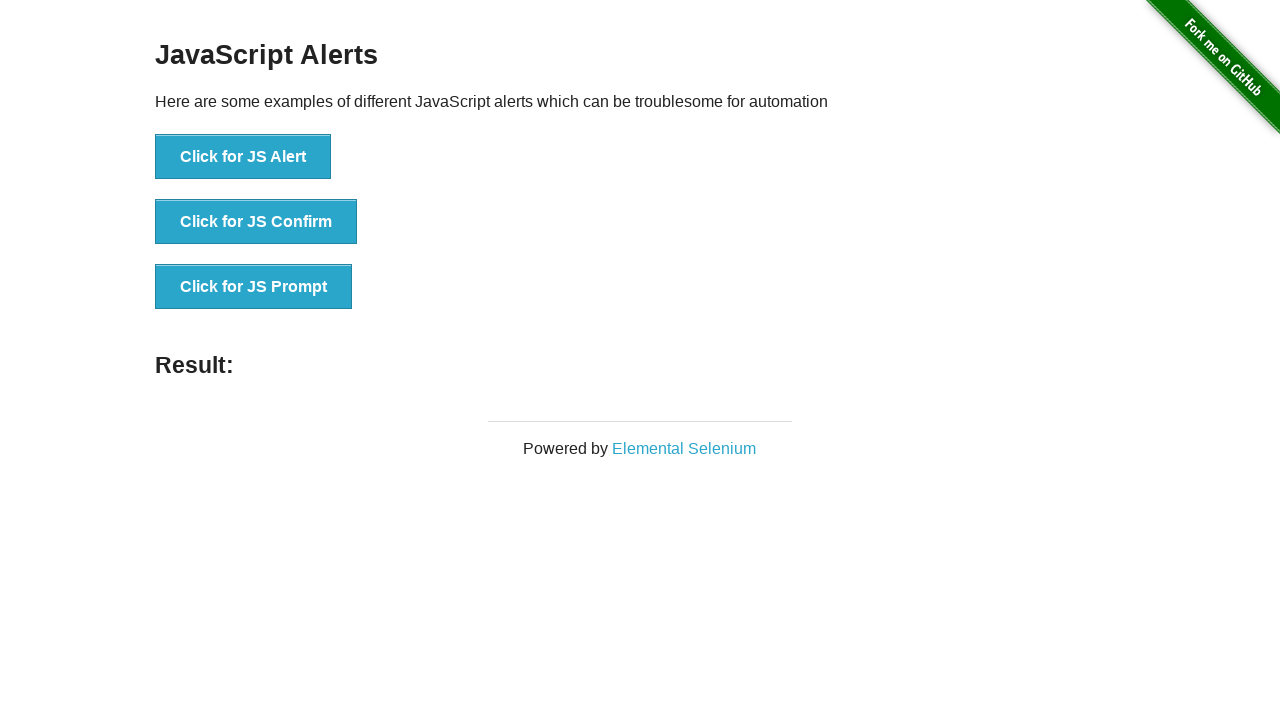

Opened a new browser window/tab
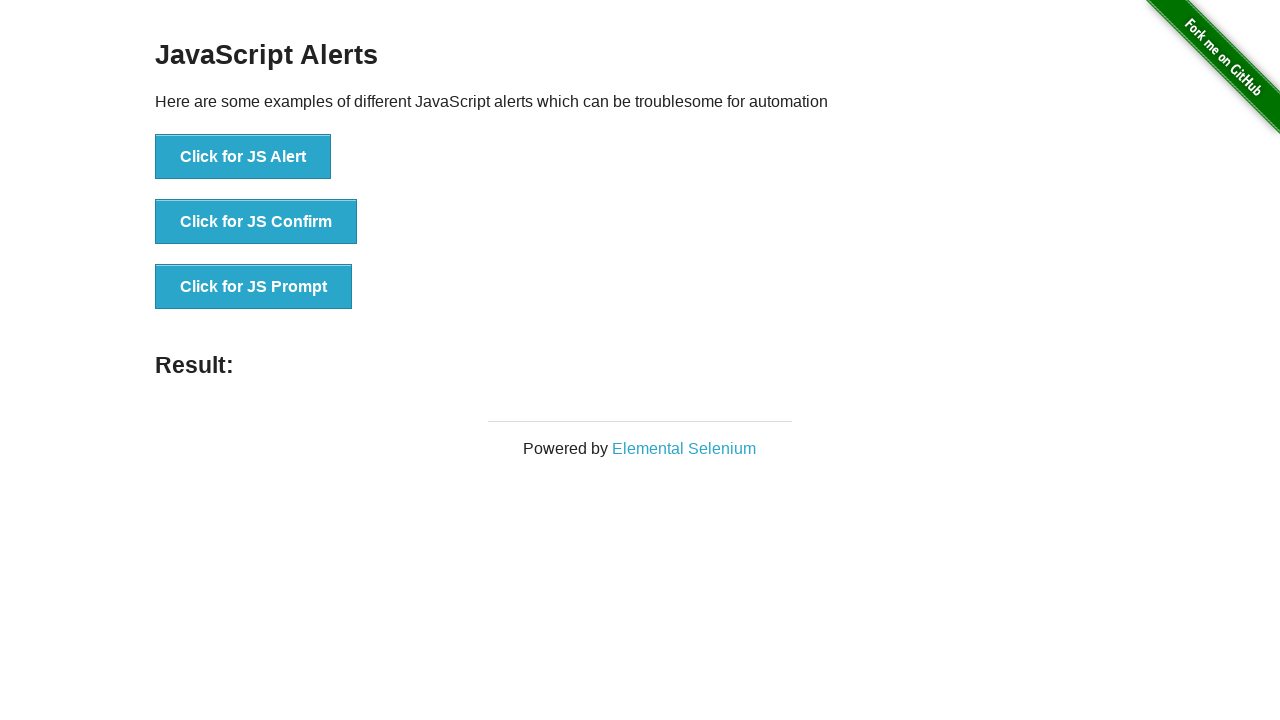

Navigated new window to https://testguild.com/
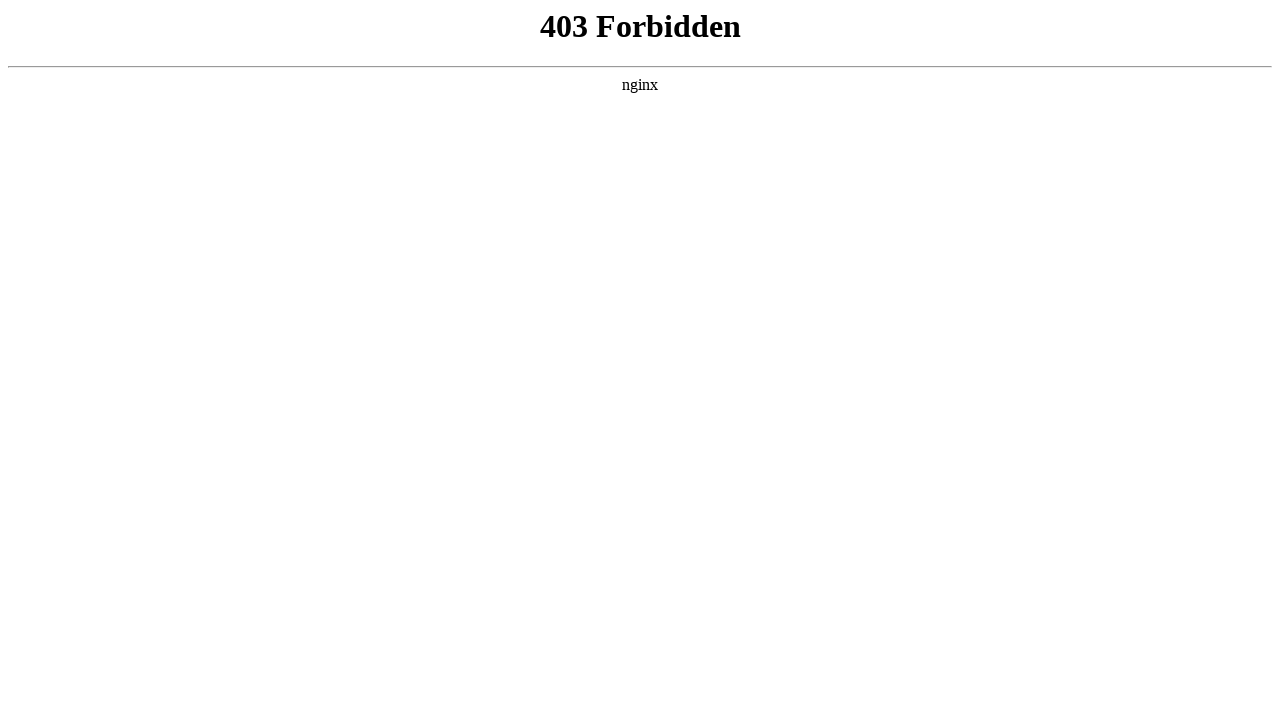

Switched back to original window at https://the-internet.herokuapp.com/javascript_alerts
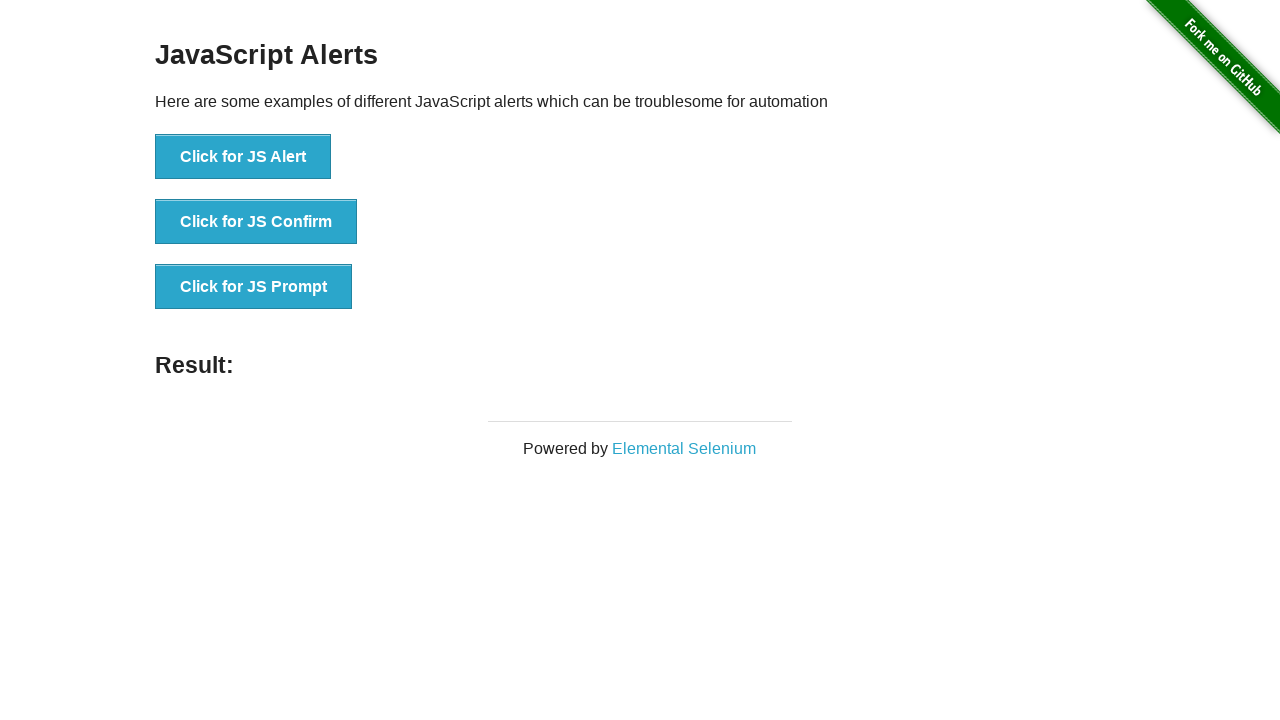

Waited 3 seconds on original window
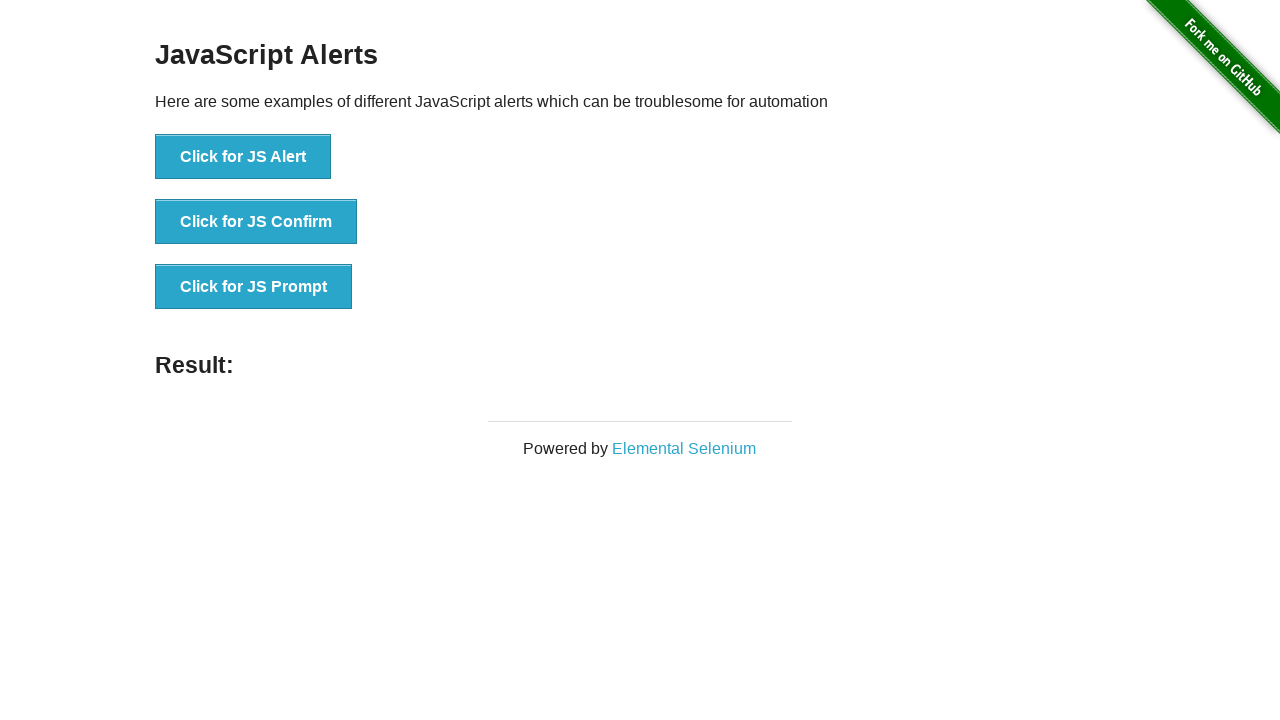

Switched to new window with testguild.com
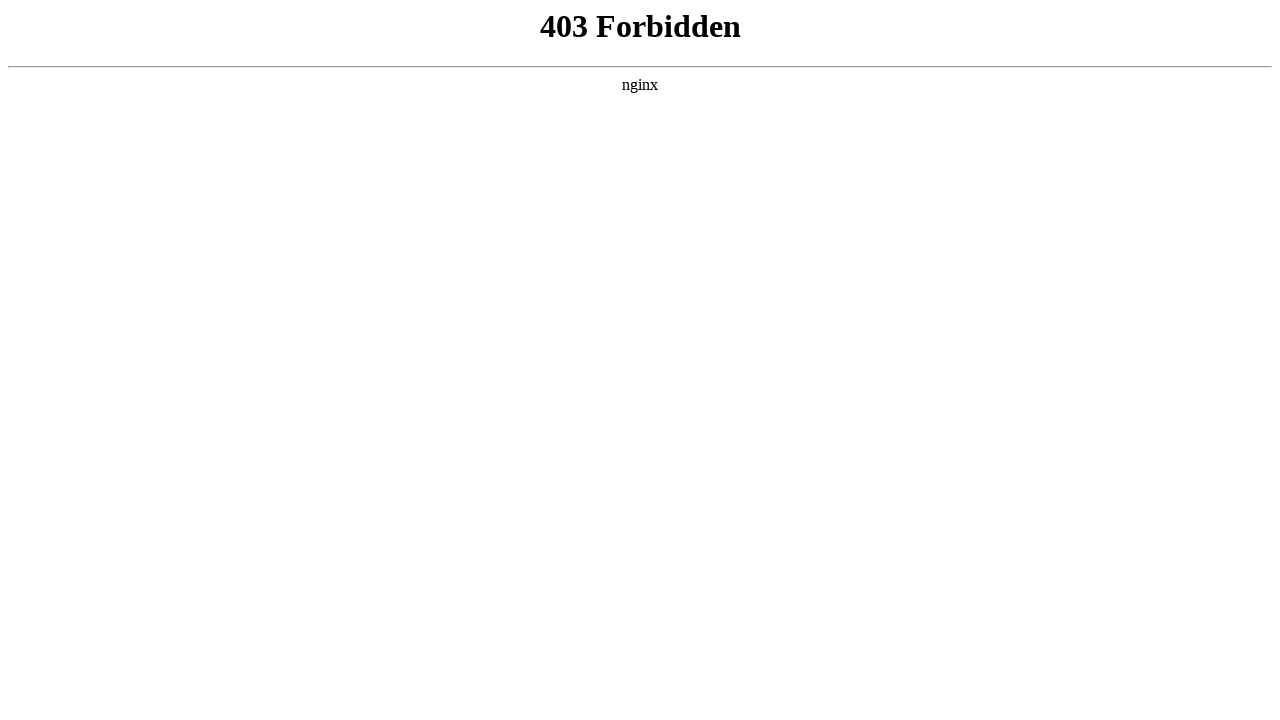

Waited 2 seconds on new window
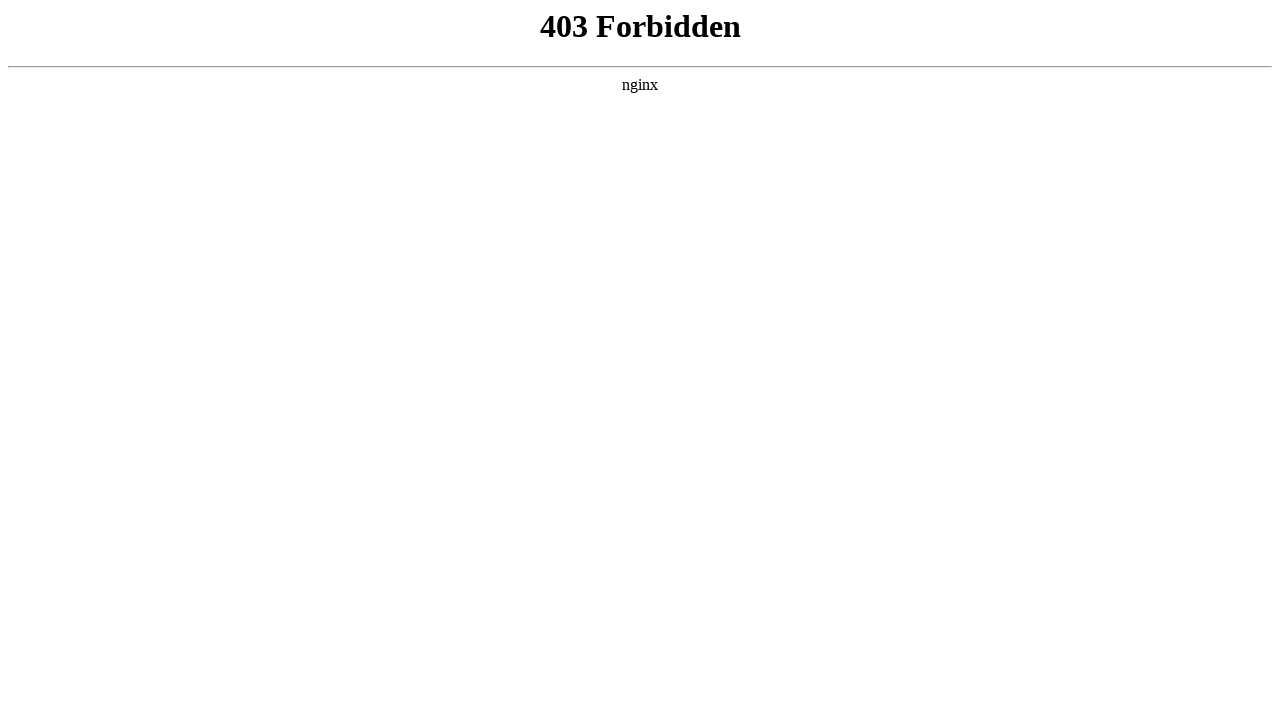

Closed the new window/tab
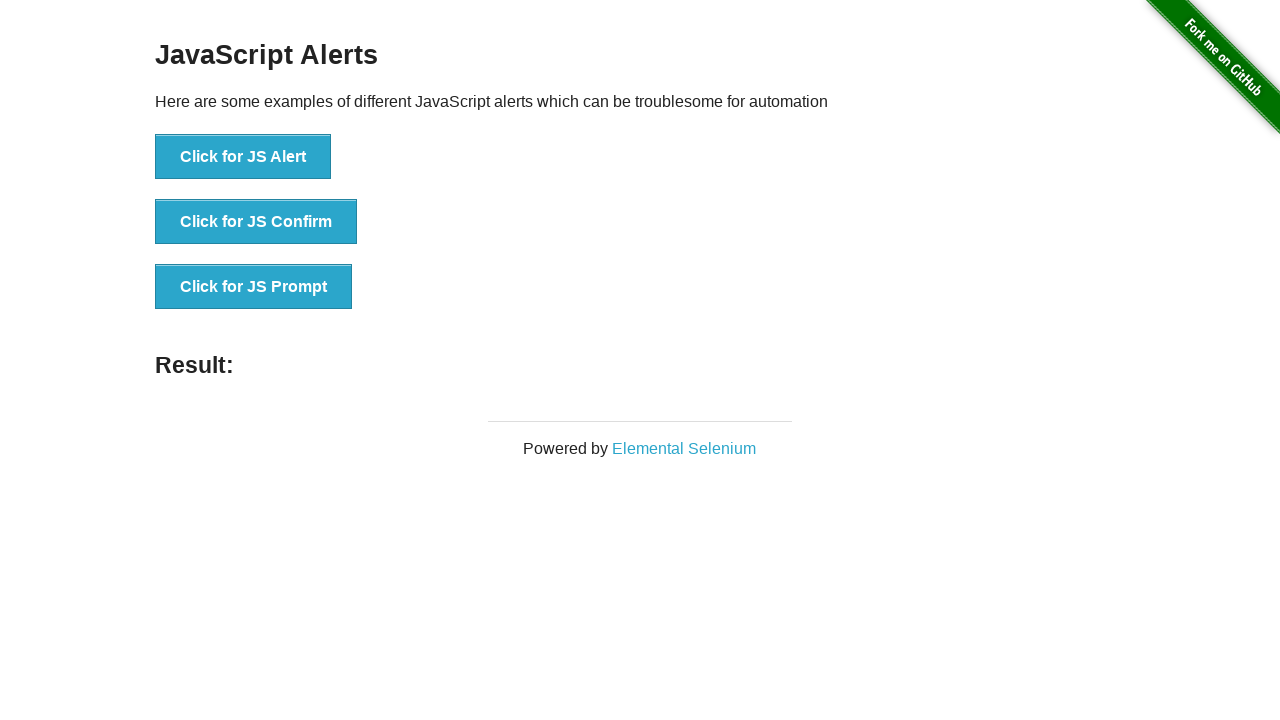

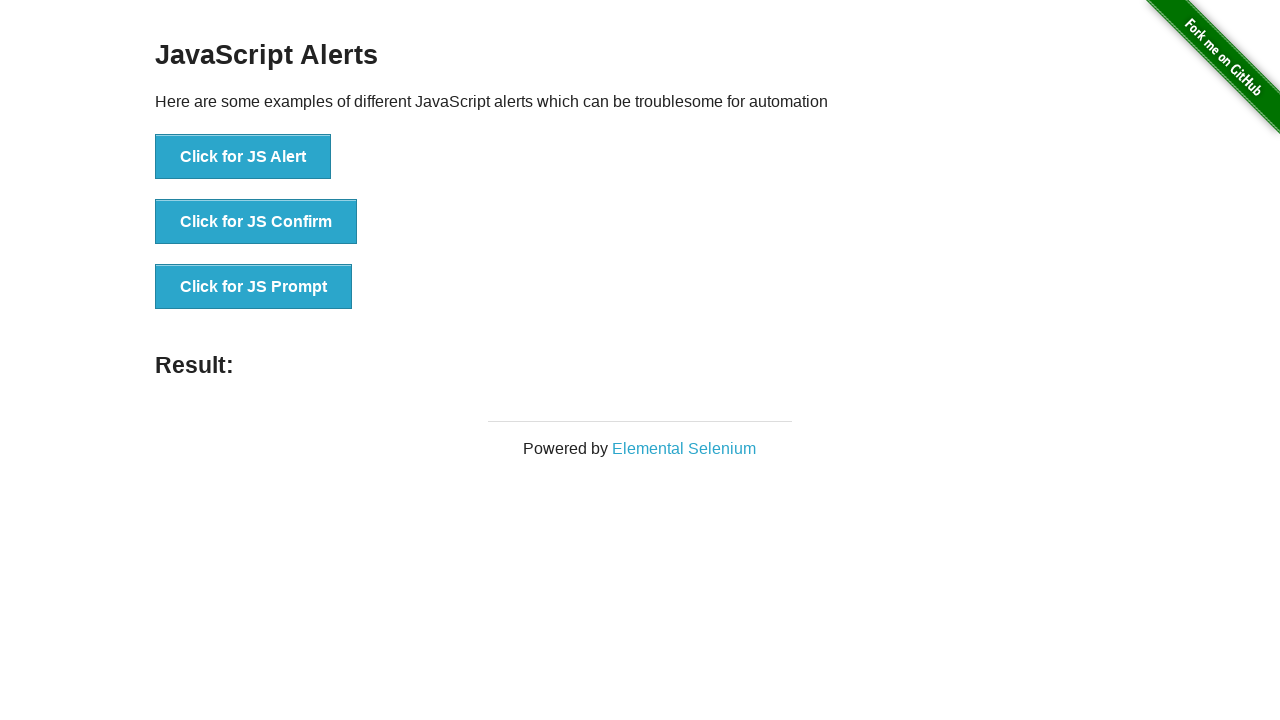